Tests navigation on the Playwright documentation site by clicking the "Get started" link and verifying the page navigates to the Installation section.

Starting URL: https://playwright.dev/

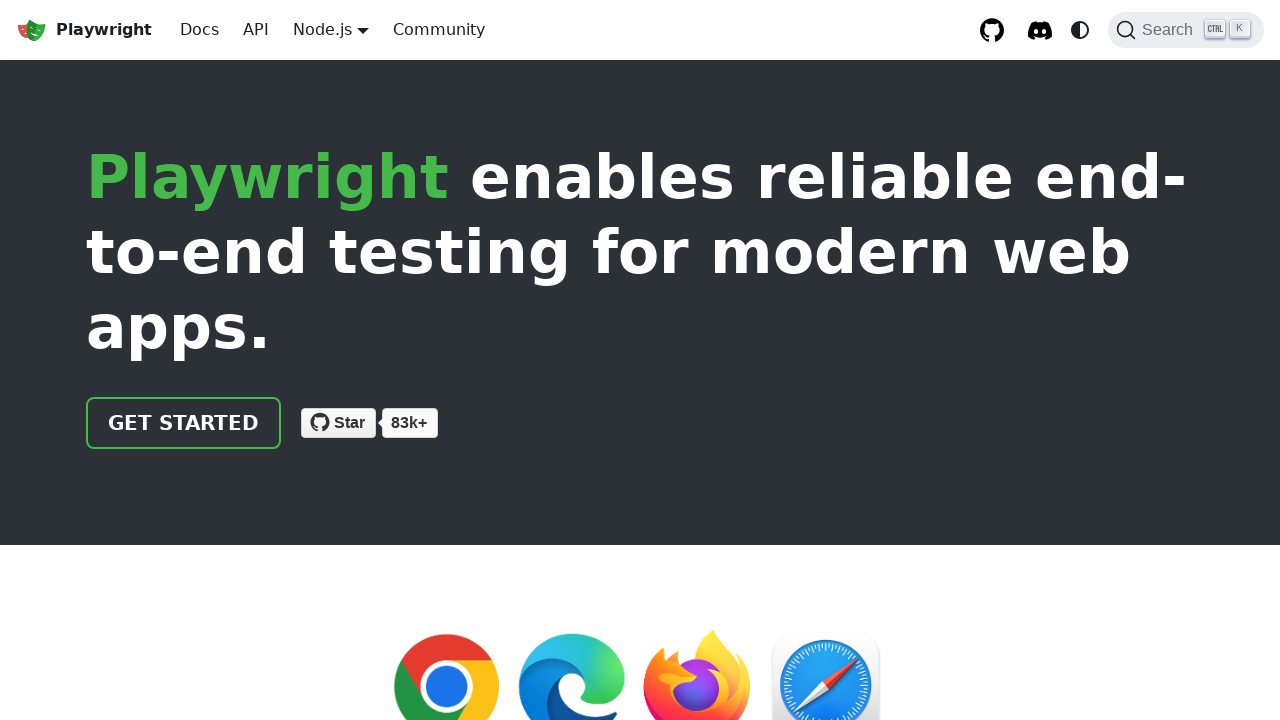

Clicked 'Get started' link on Playwright documentation homepage at (184, 423) on text=Get started
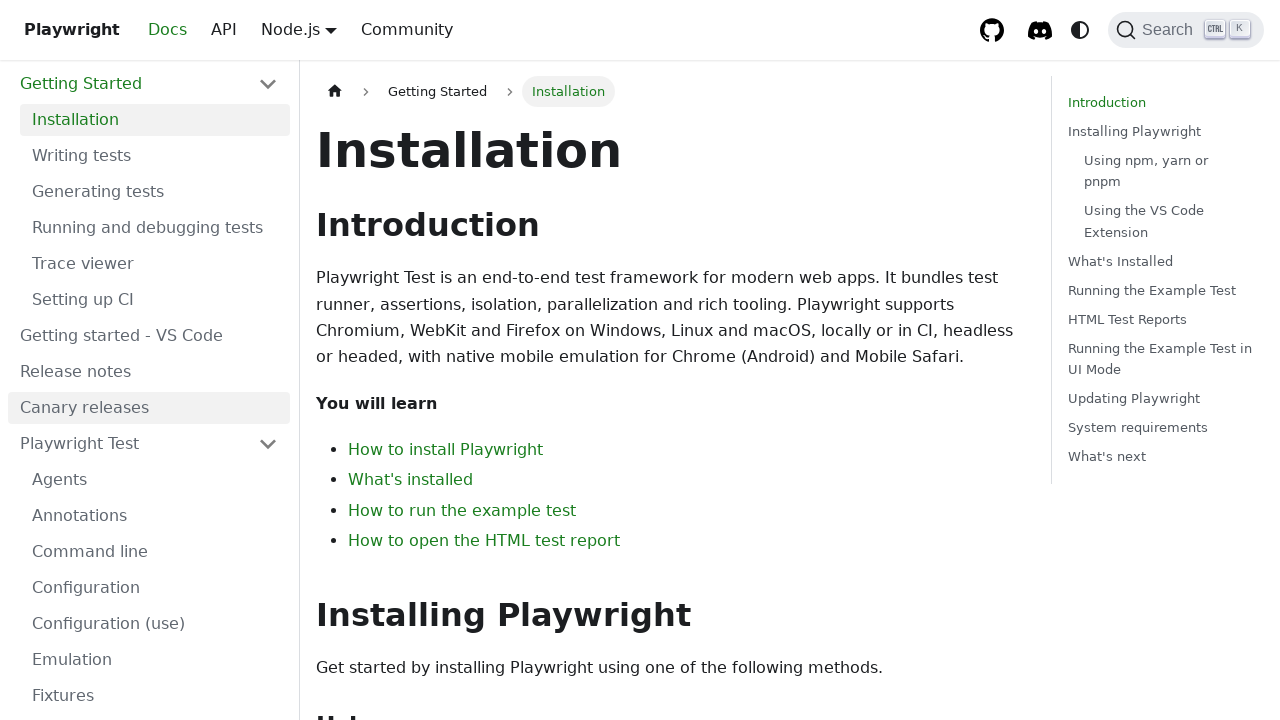

Page loaded and DOM content ready
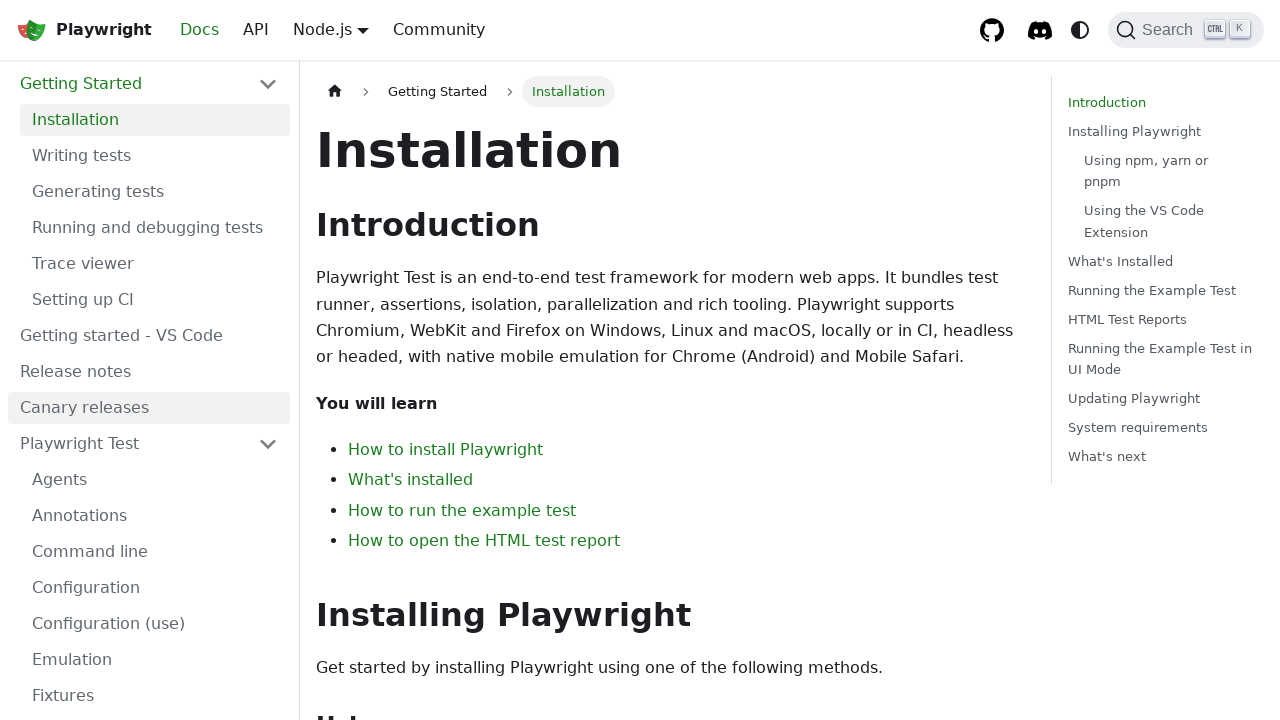

Verified page title contains 'Installation'
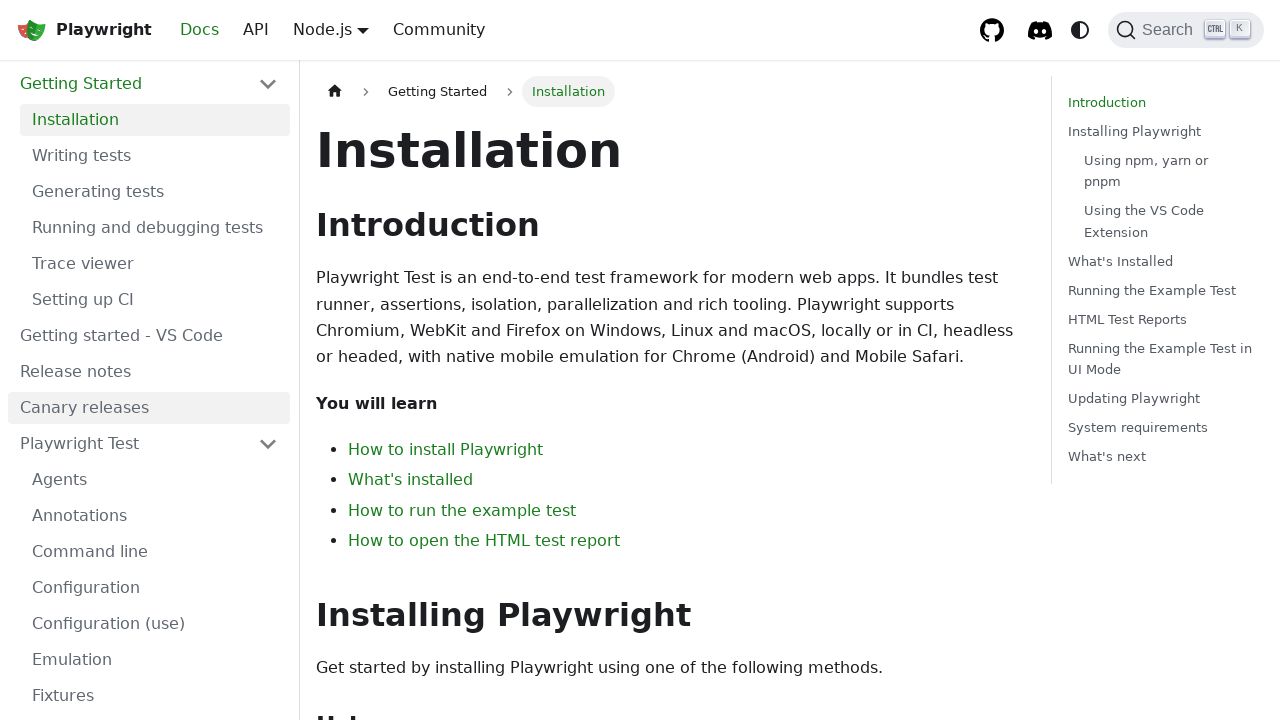

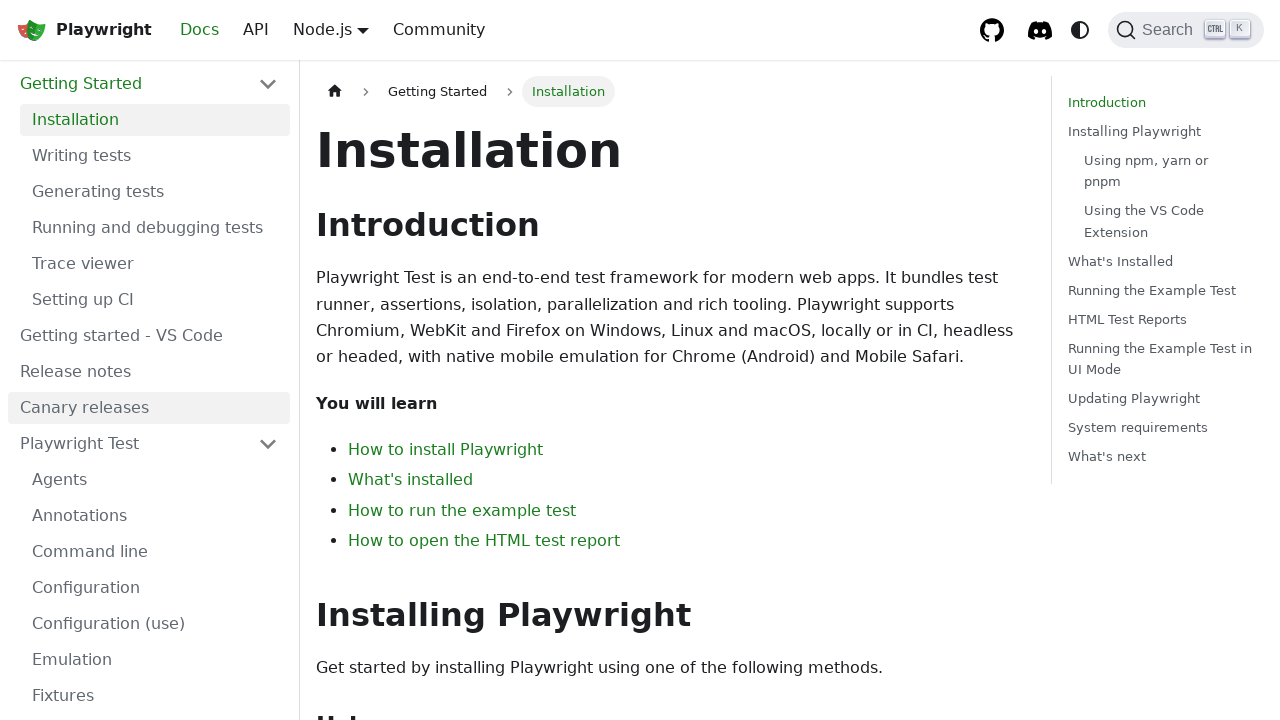